Tests a registration form by filling in required fields (First name, Last name, Email) and submitting, then verifies the success message is displayed.

Starting URL: http://suninjuly.github.io/registration1.html

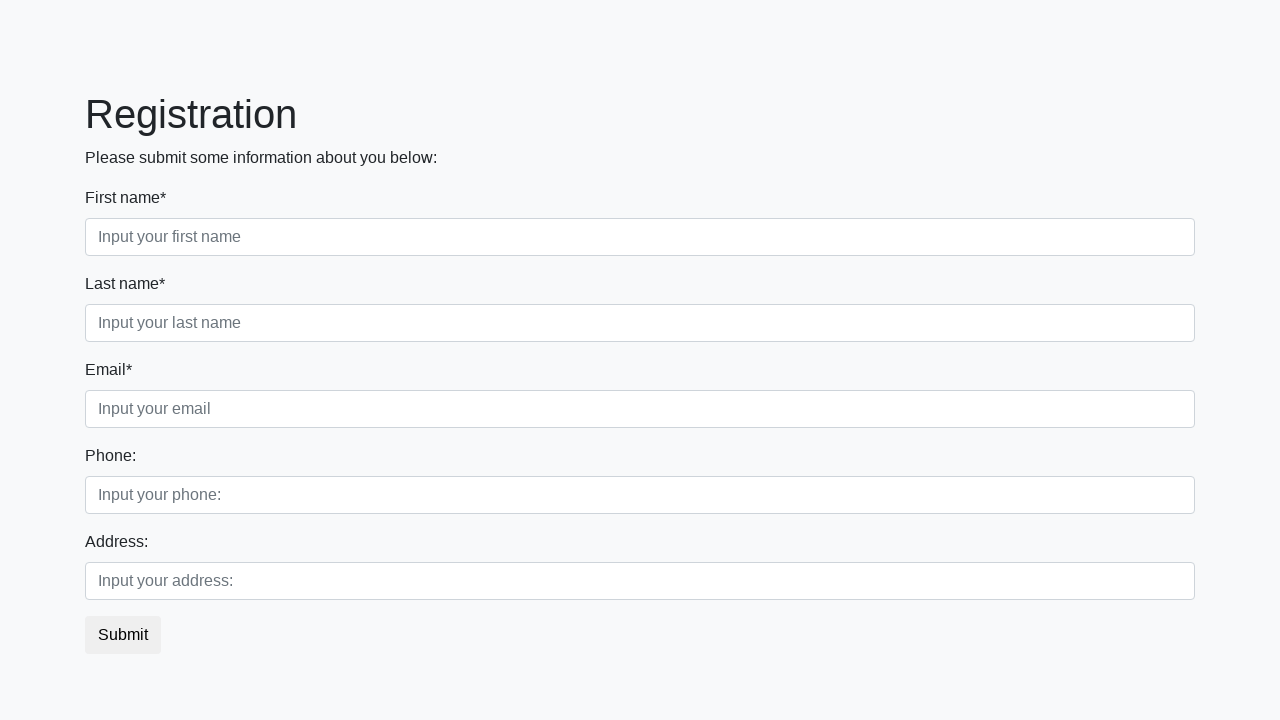

Filled First name field with 'John' on //label[contains(text(), "First")]/following-sibling::input
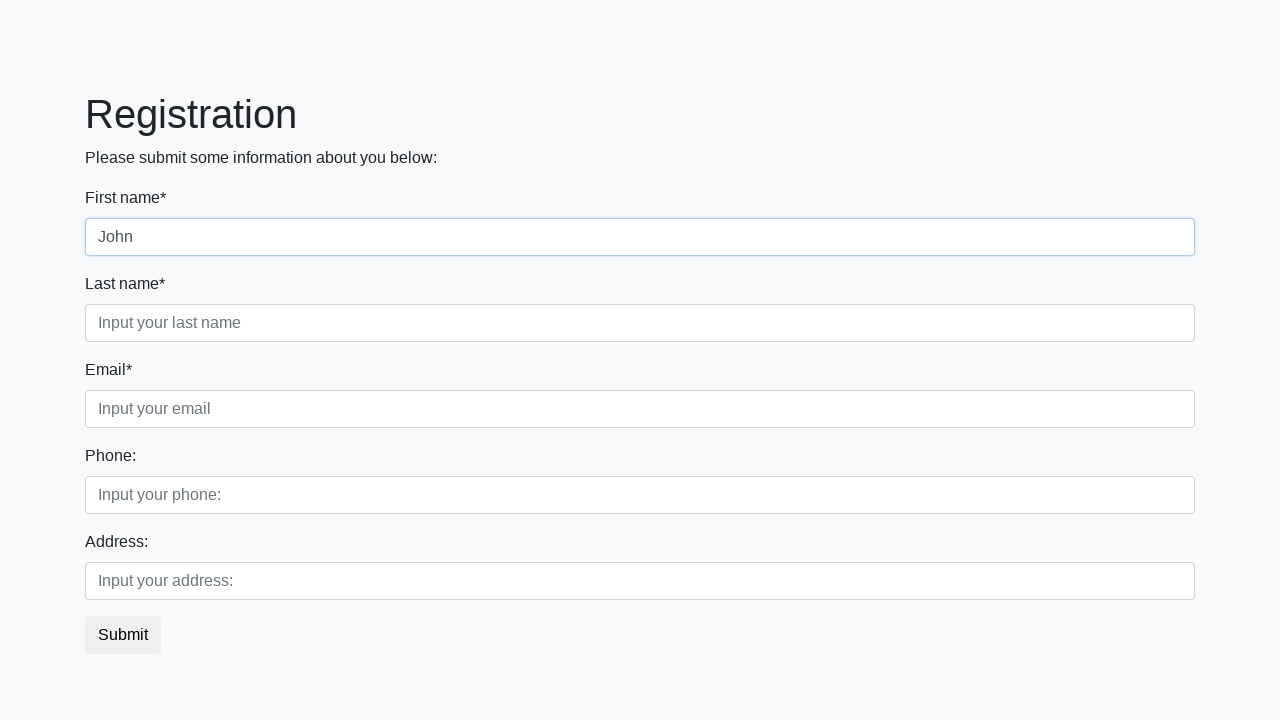

Filled Last name field with 'Smith' on //label[contains(text(), "Last")]/following-sibling::input
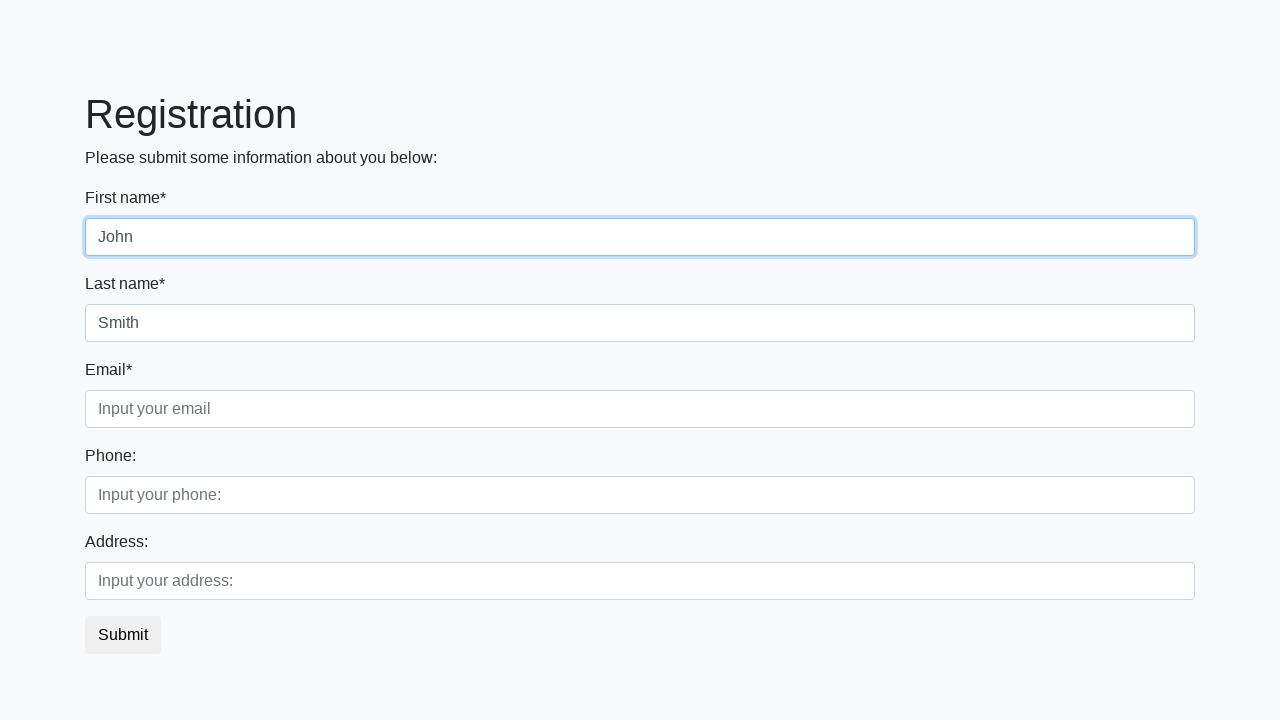

Filled Email field with 'john.smith@example.com' on //label[contains(text(), "Email")]/following-sibling::input
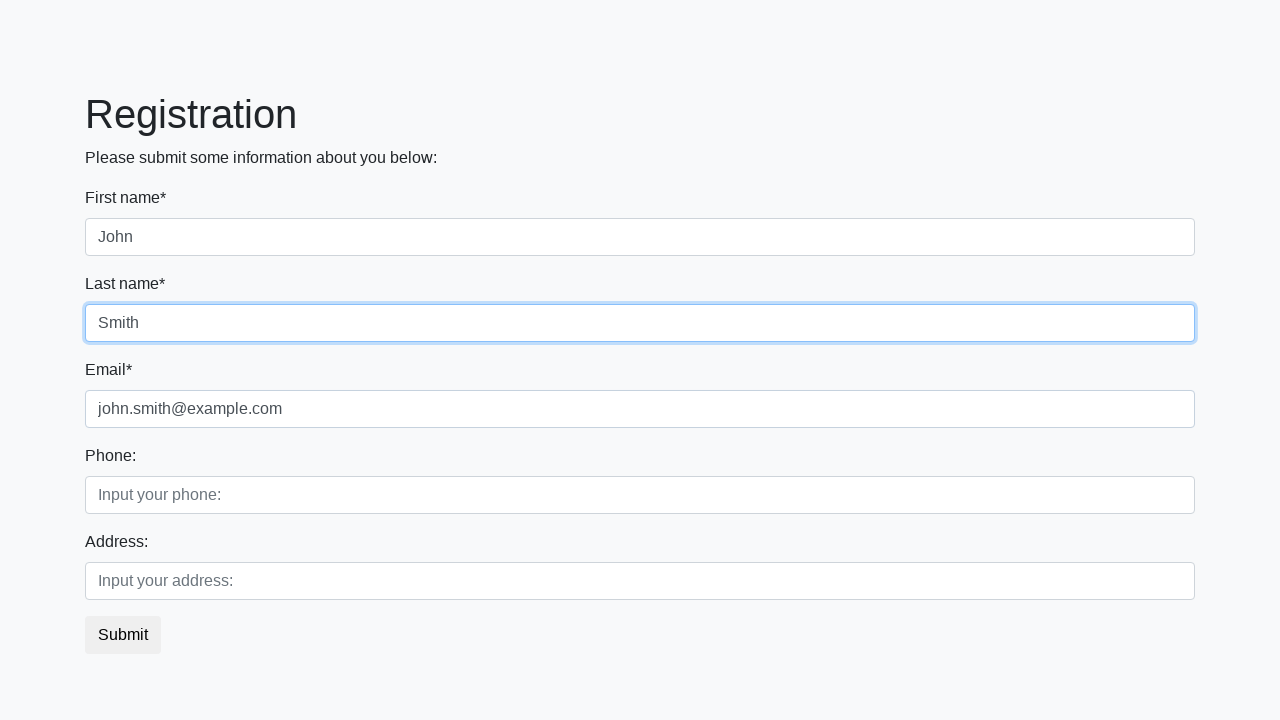

Clicked the submit button at (123, 635) on button.btn
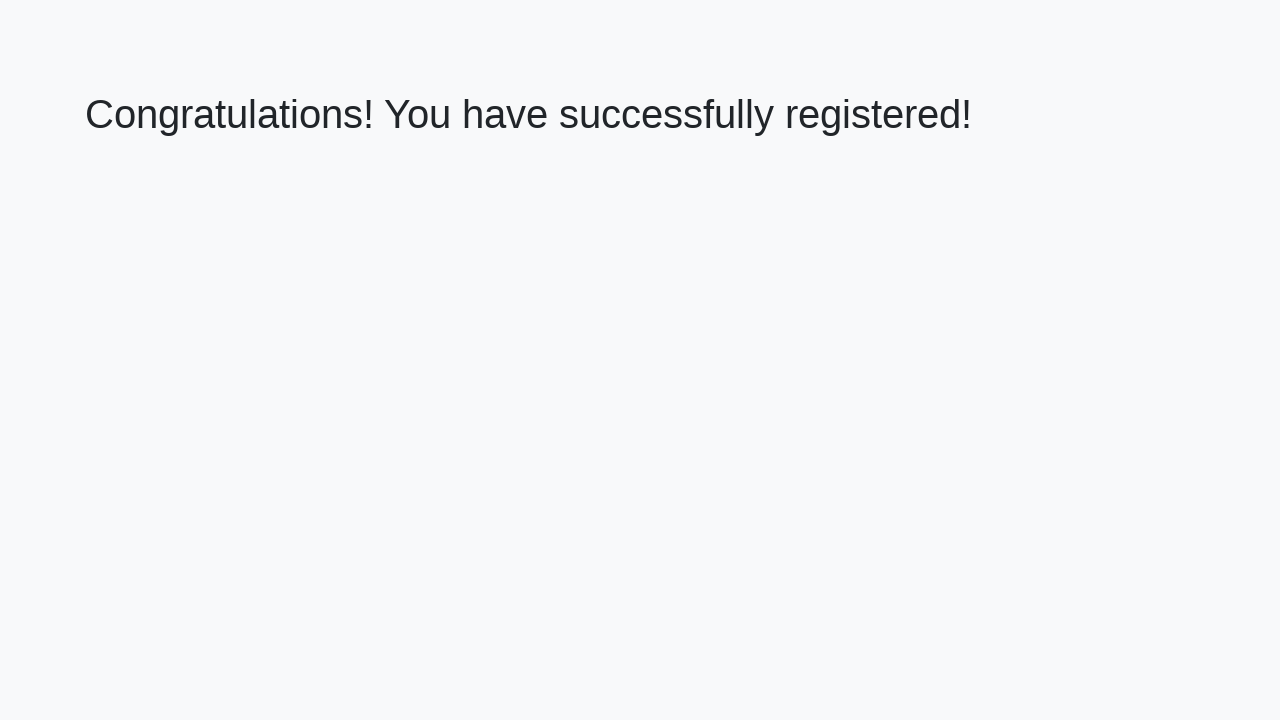

Success message header loaded
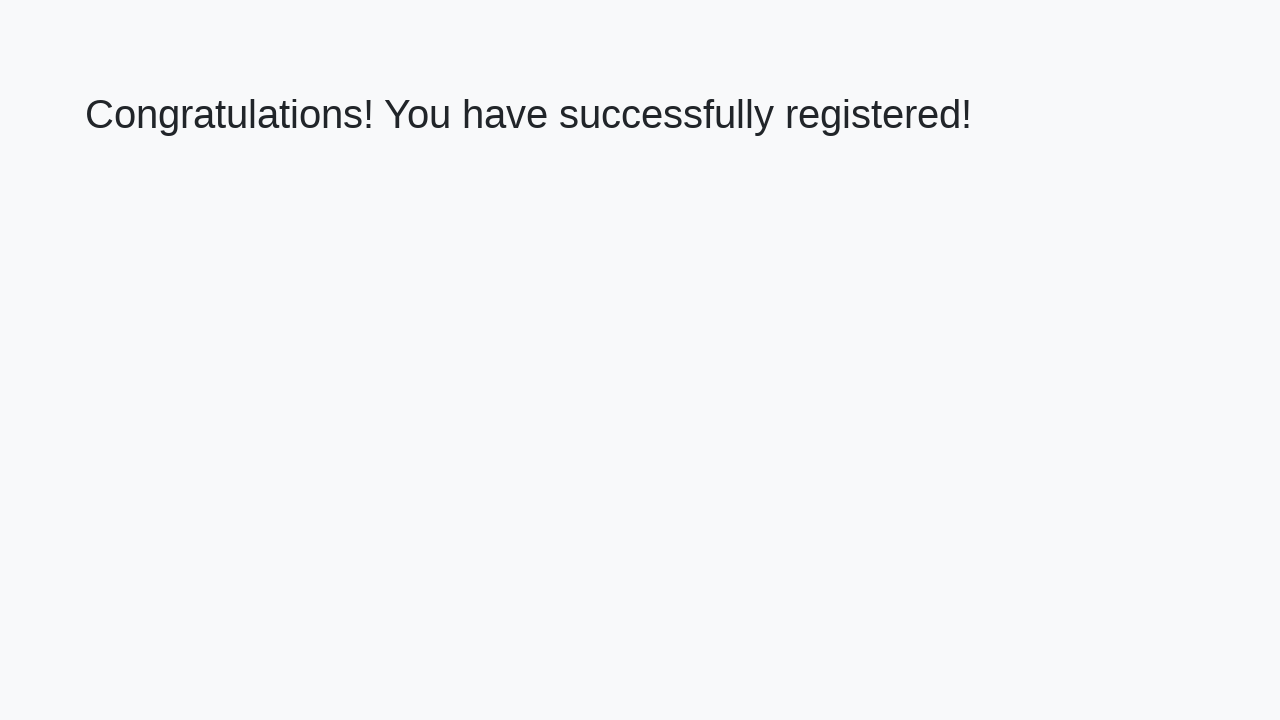

Retrieved success message text: 'Congratulations! You have successfully registered!'
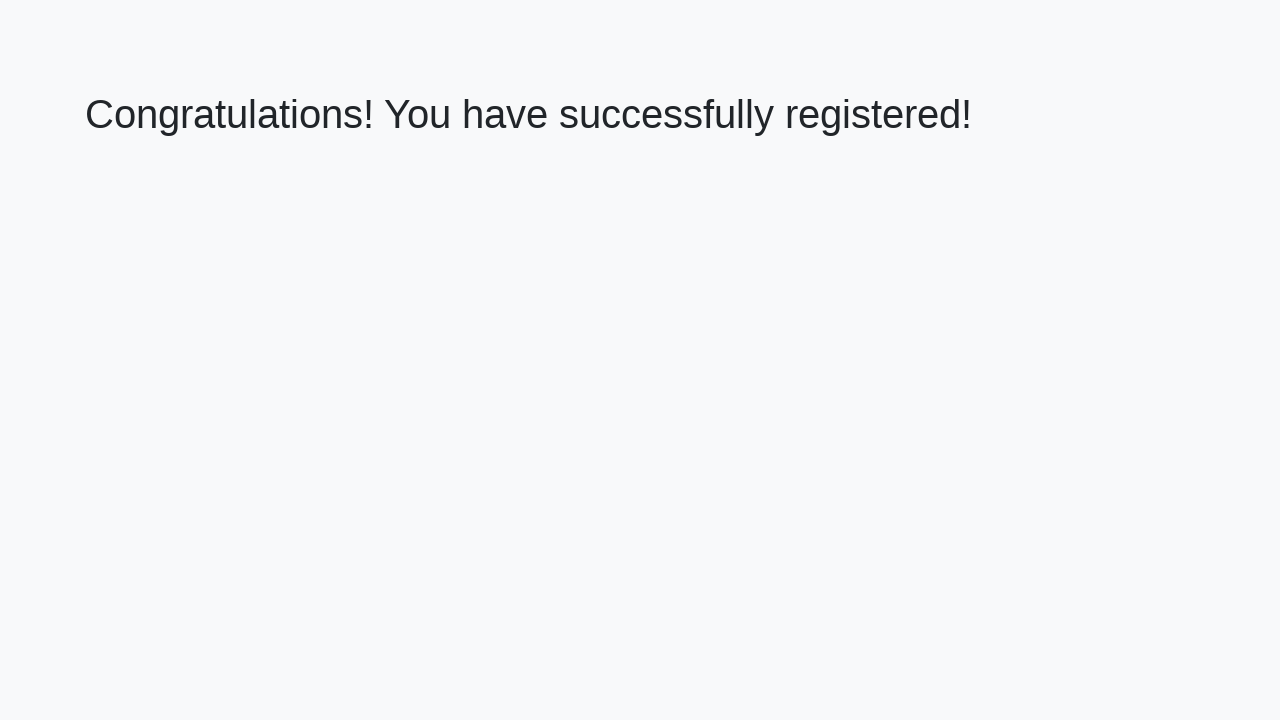

Verified success message matches expected text
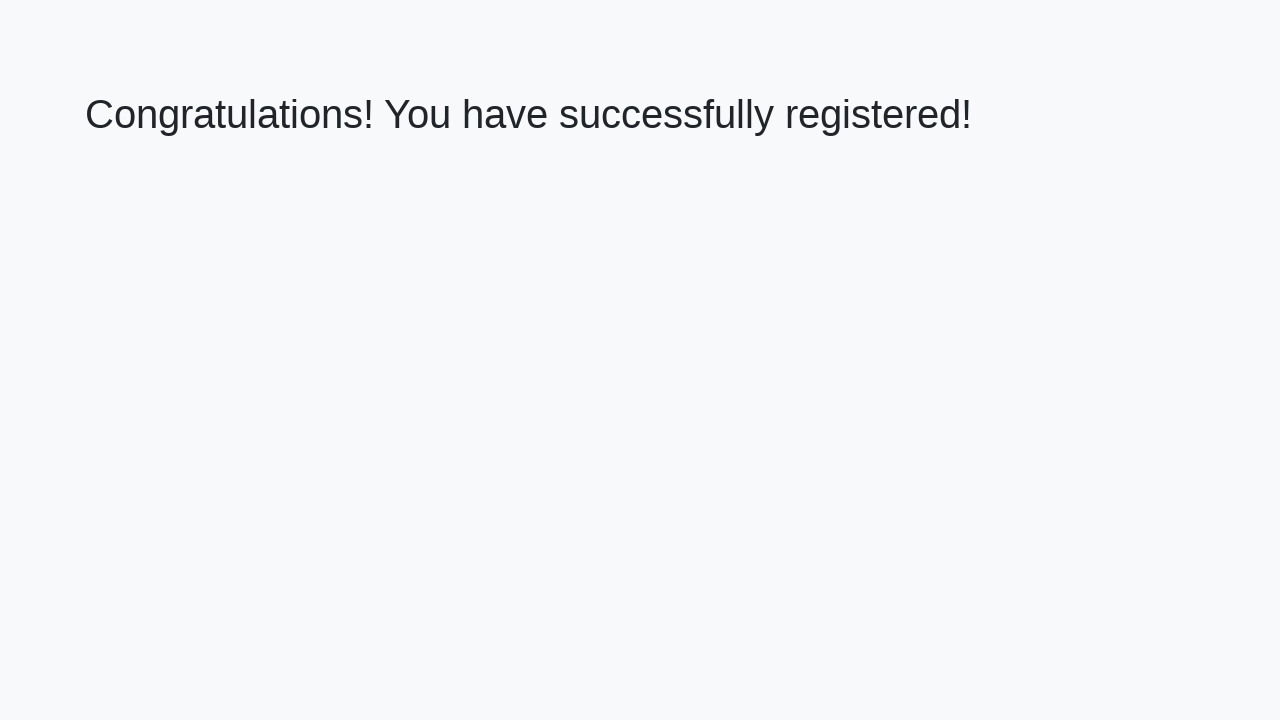

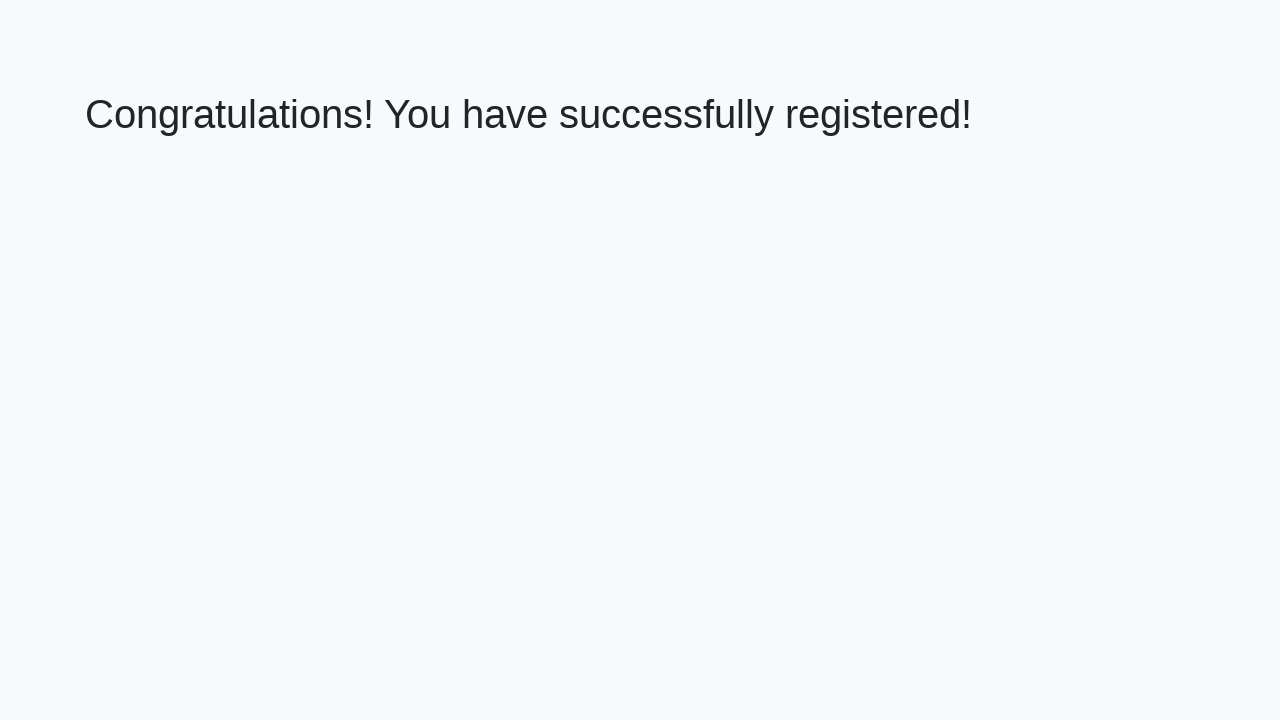